Tests the subtraction operation on a calculator by entering two numbers (5 and 2), selecting the - operator, and verifying the result is 3

Starting URL: https://safatelli.github.io/tp-test-logiciel/assets/calc.html

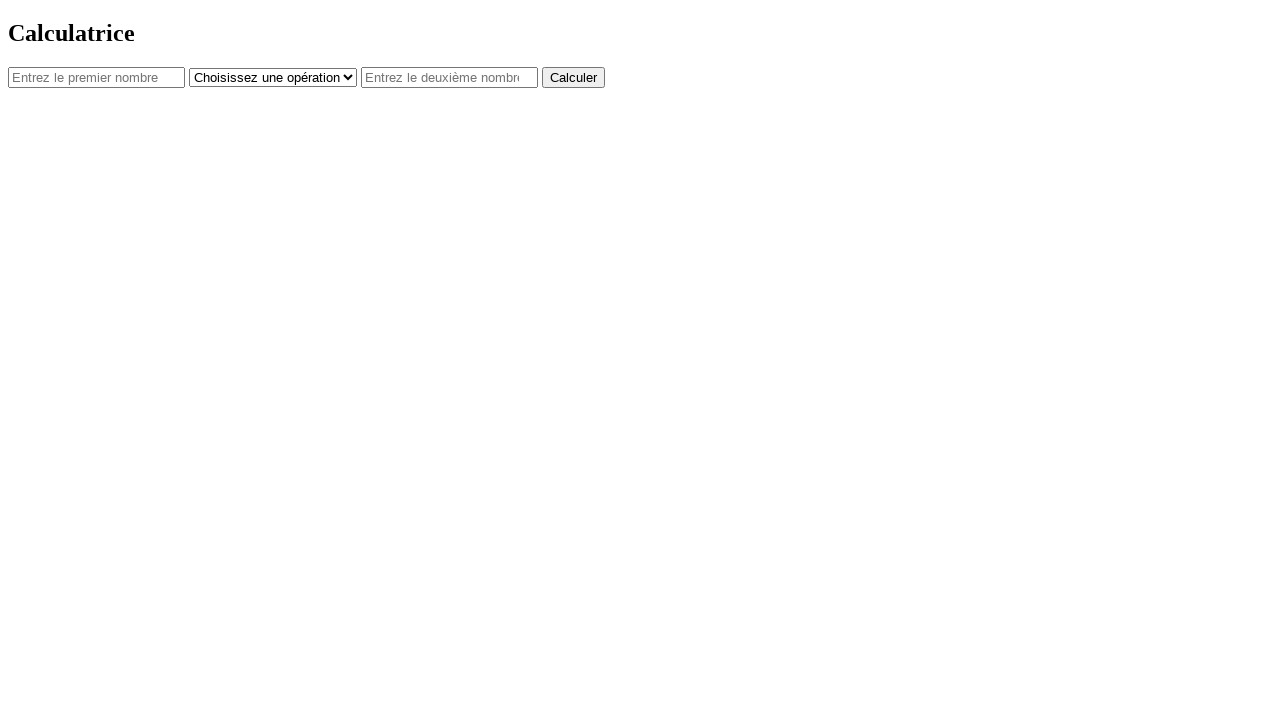

Clicked first number input field at (96, 77) on #num1
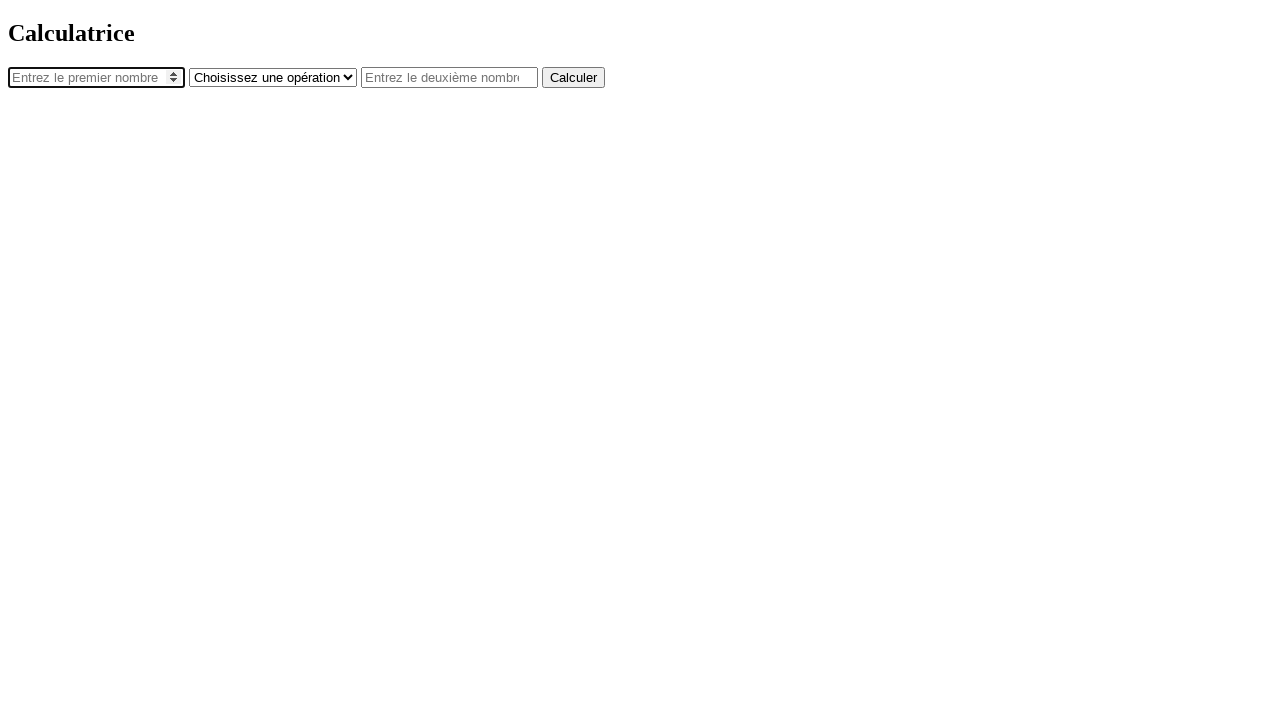

Entered 5 in first number field on #num1
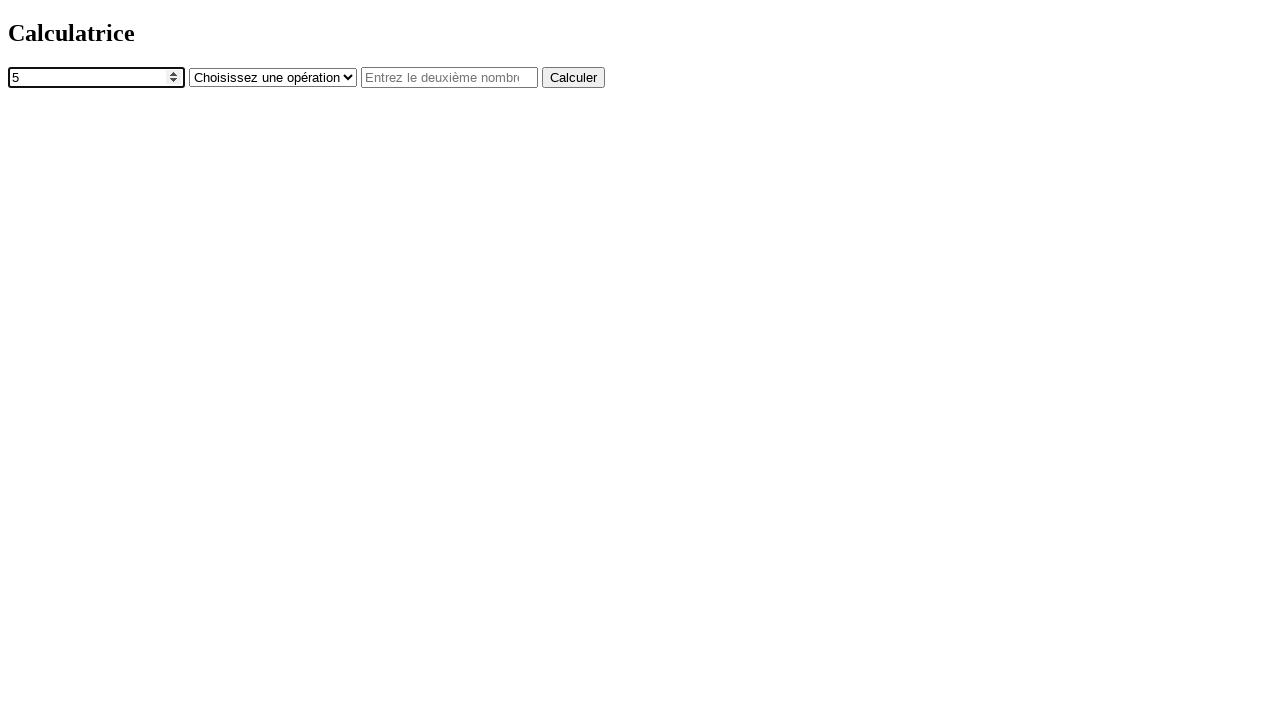

Clicked operator dropdown at (273, 77) on #operator
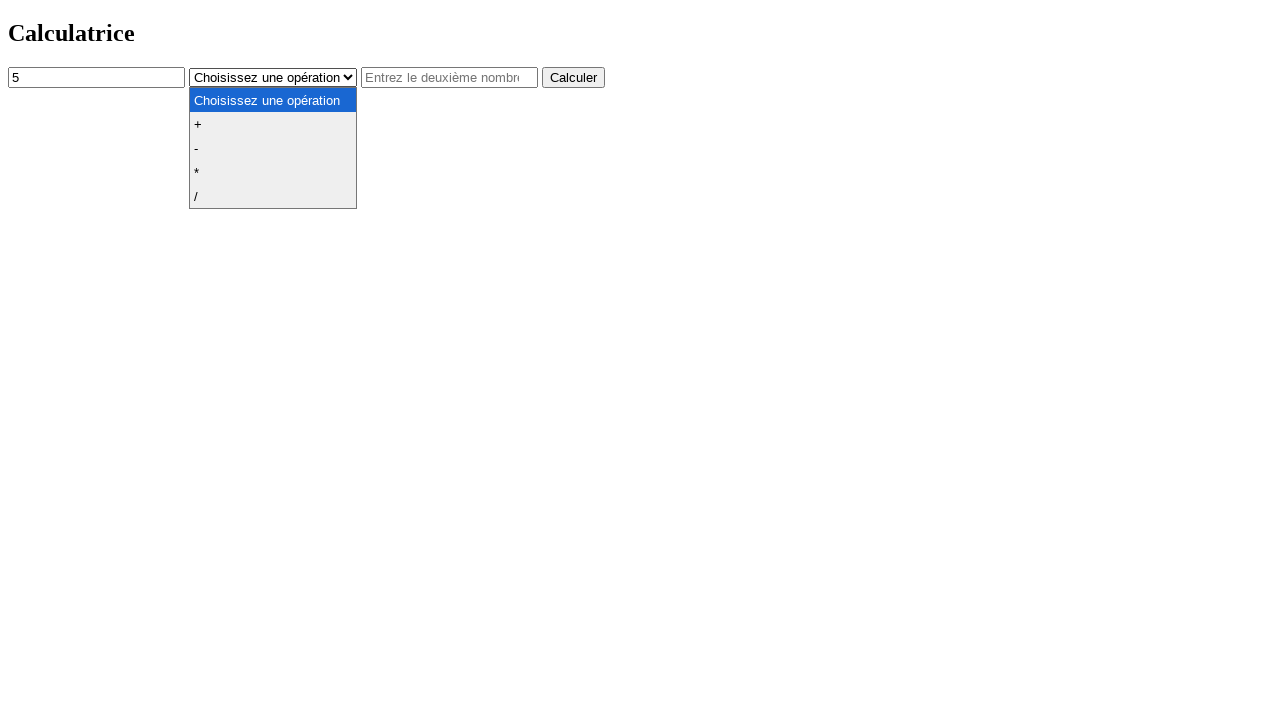

Selected subtraction (-) operator on #operator
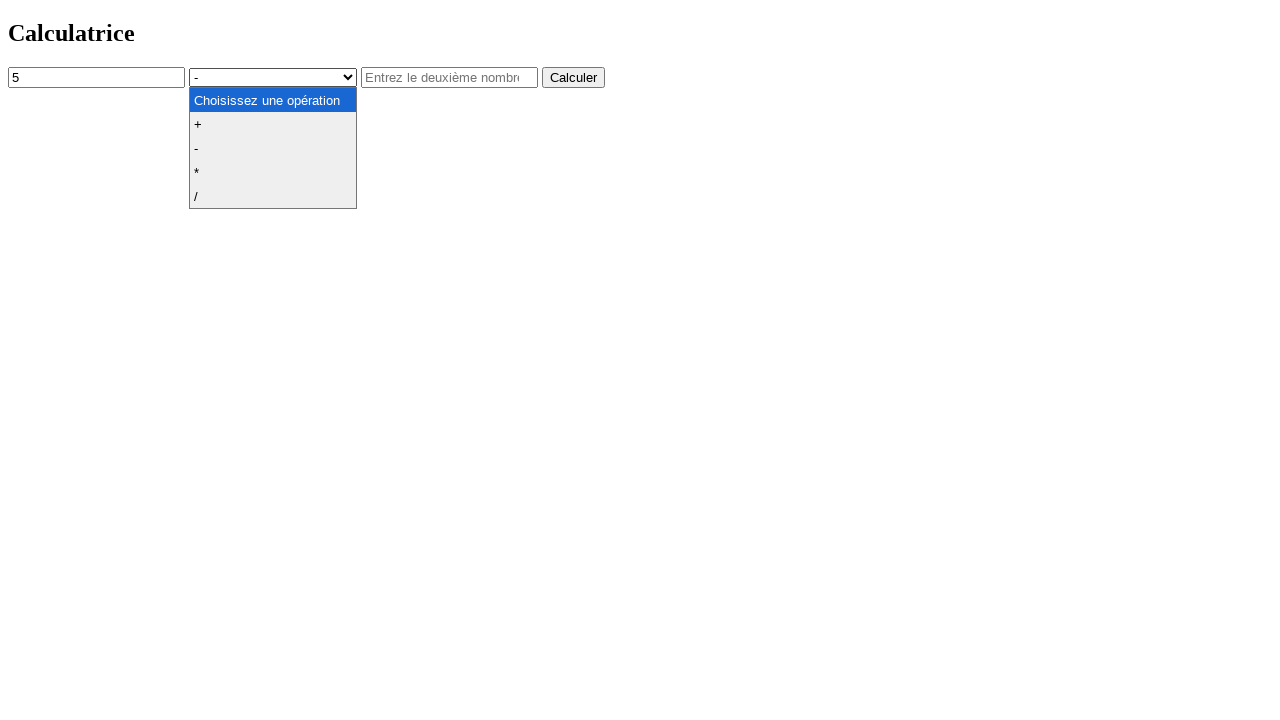

Clicked second number input field at (450, 77) on #num2
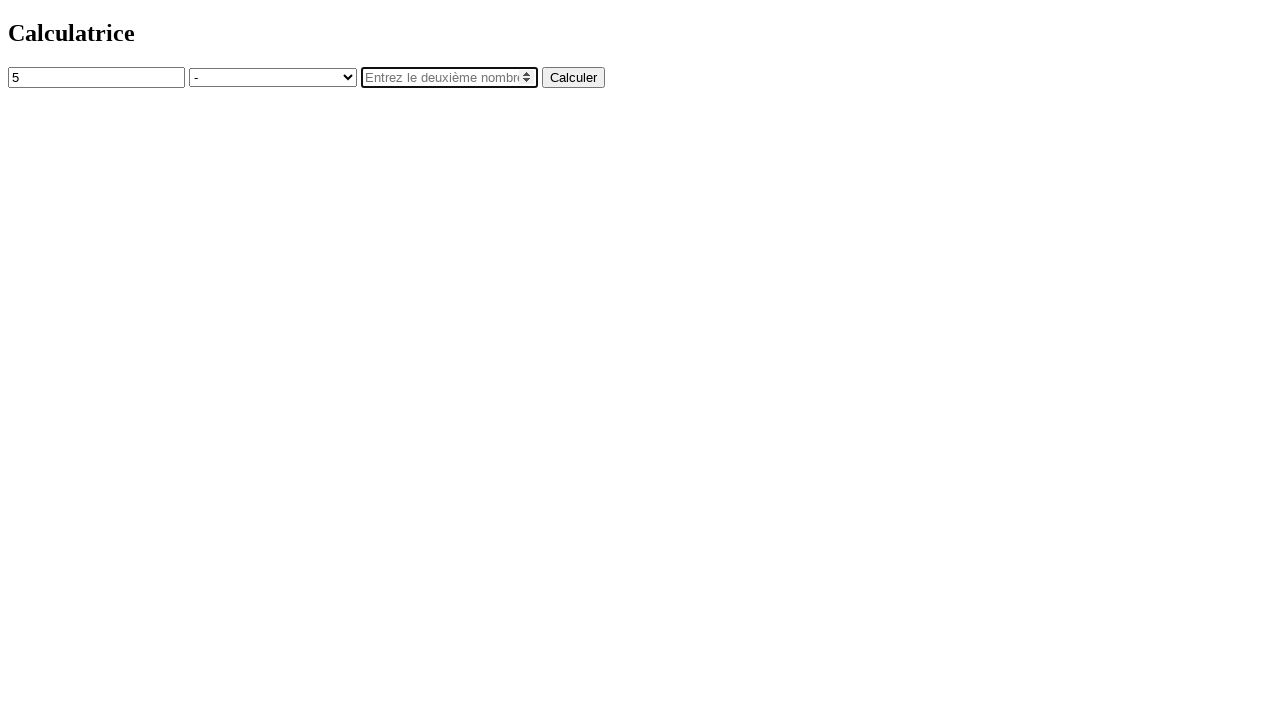

Entered 2 in second number field on #num2
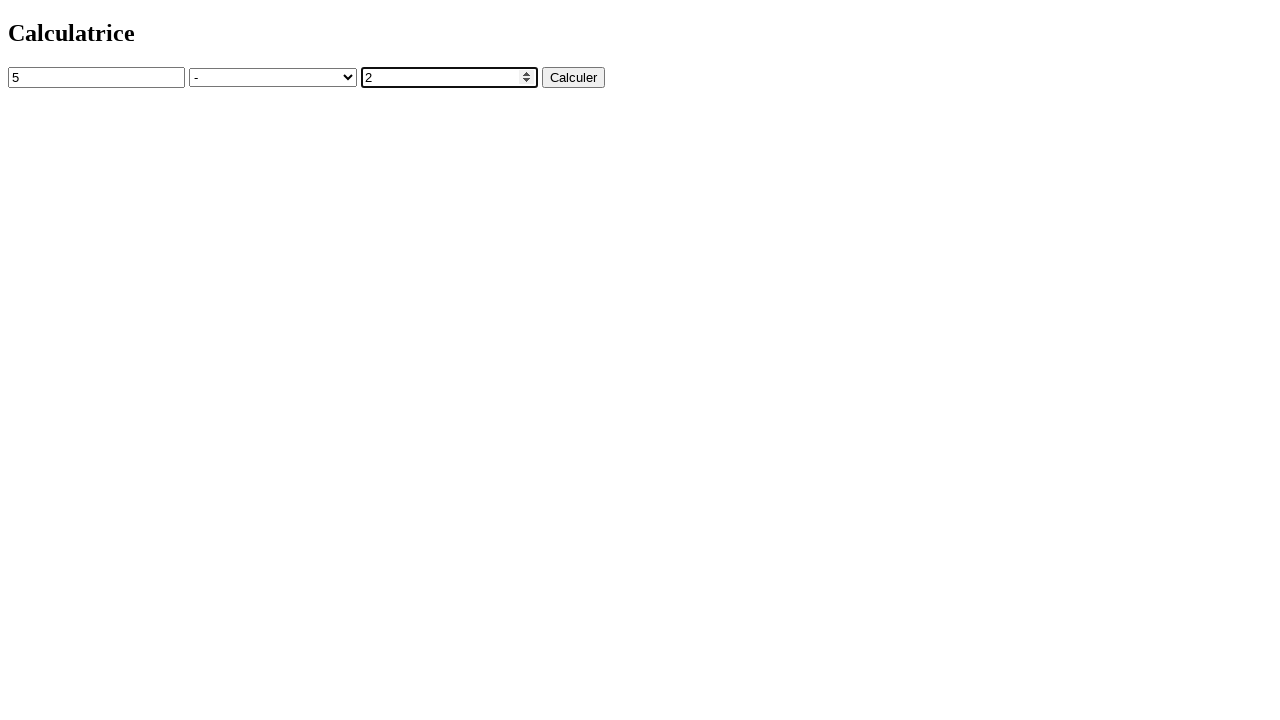

Clicked calculate button at (574, 77) on button
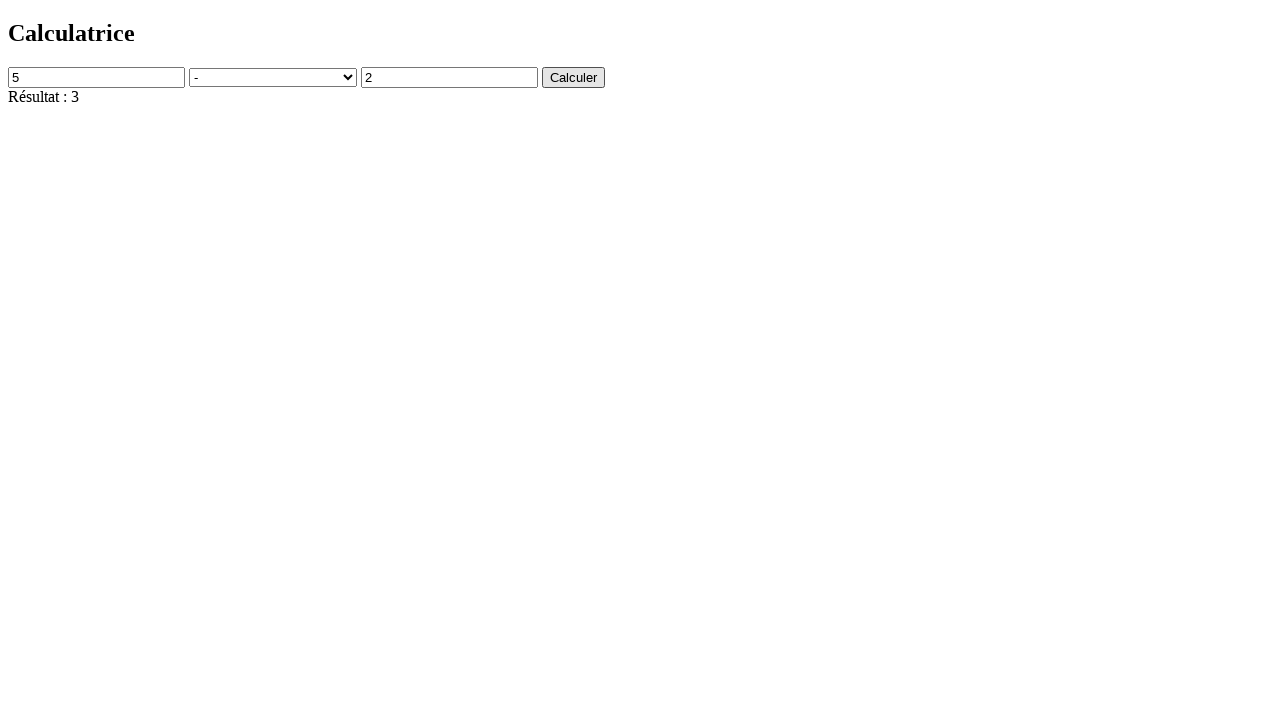

Result element loaded and displayed
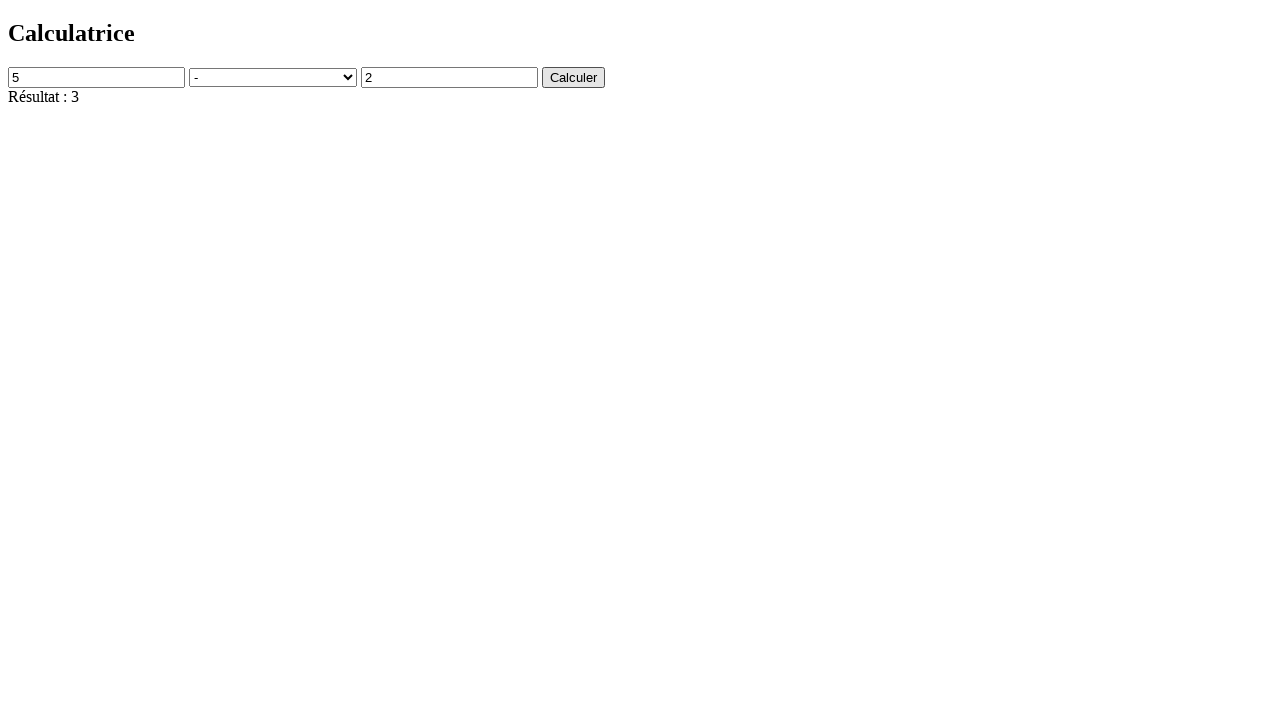

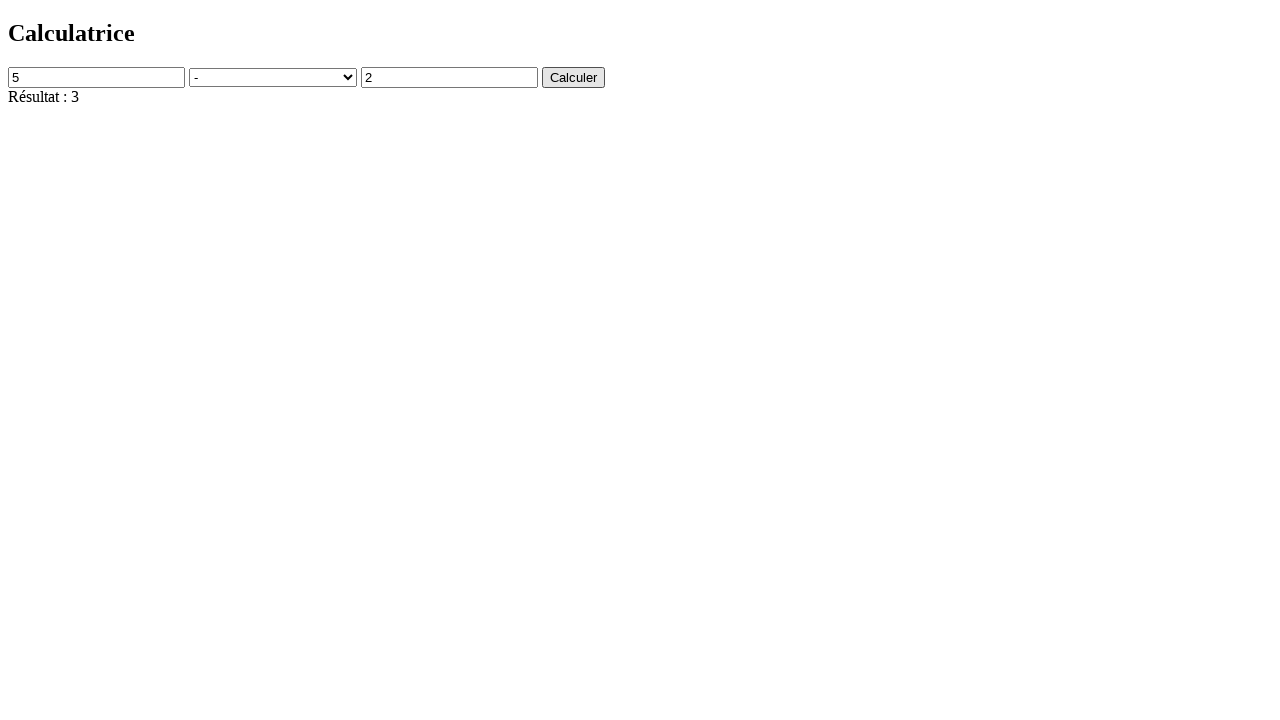